Tests a registration form by filling out all fields including personal information, contact details, selecting options from dropdowns for skills, country, and date of birth, and entering passwords.

Starting URL: https://demo.automationtesting.in/Register.html

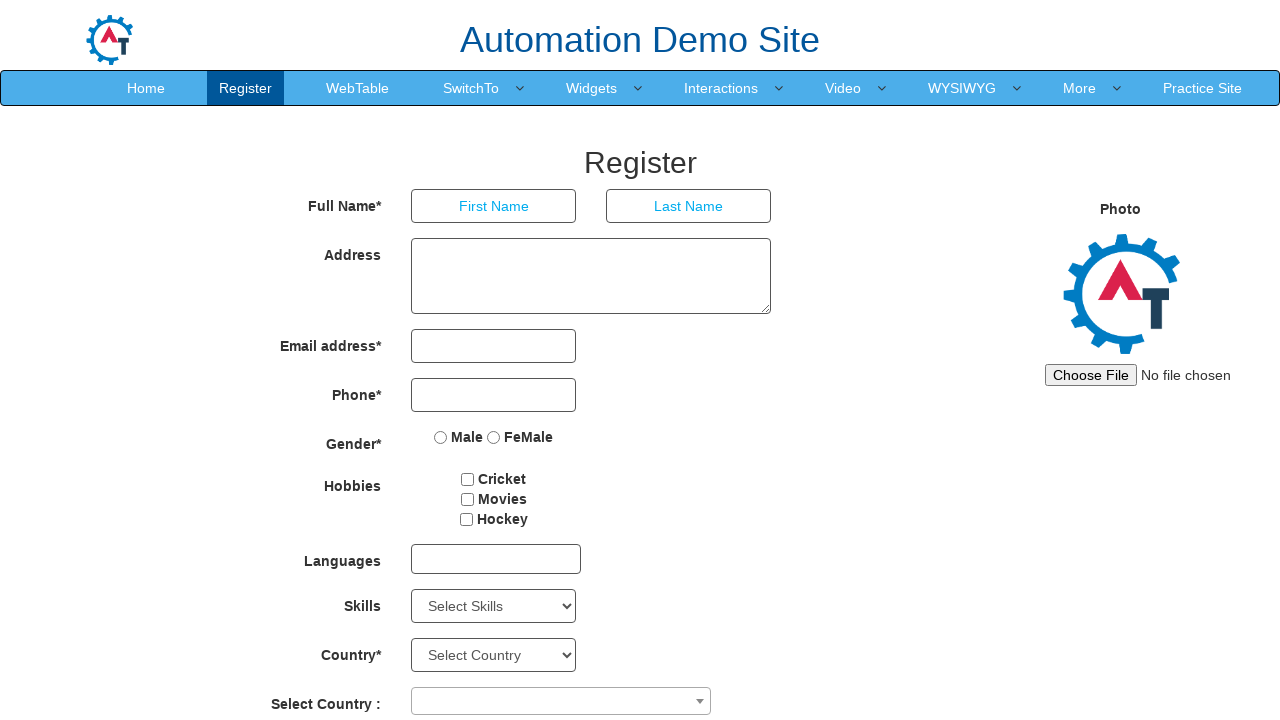

Filled first name field with 'Apple' on input[placeholder='First Name']
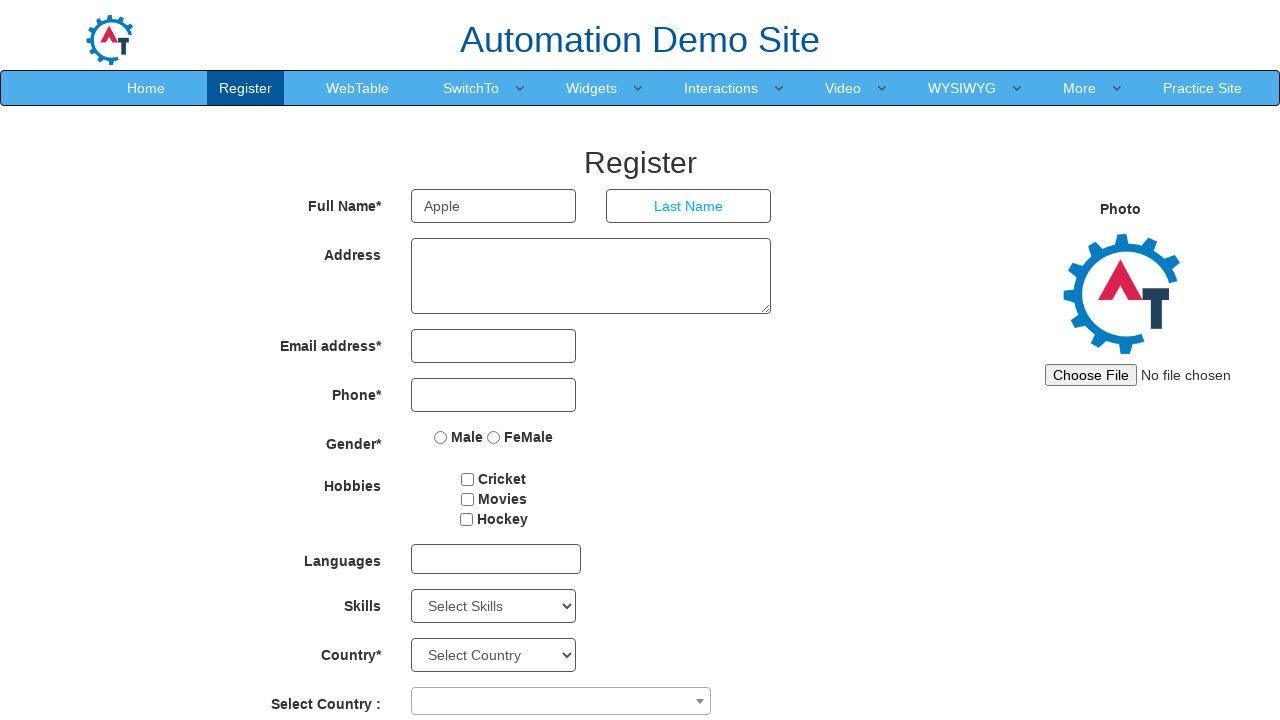

Filled last name field with 'Bee' on input[placeholder='Last Name']
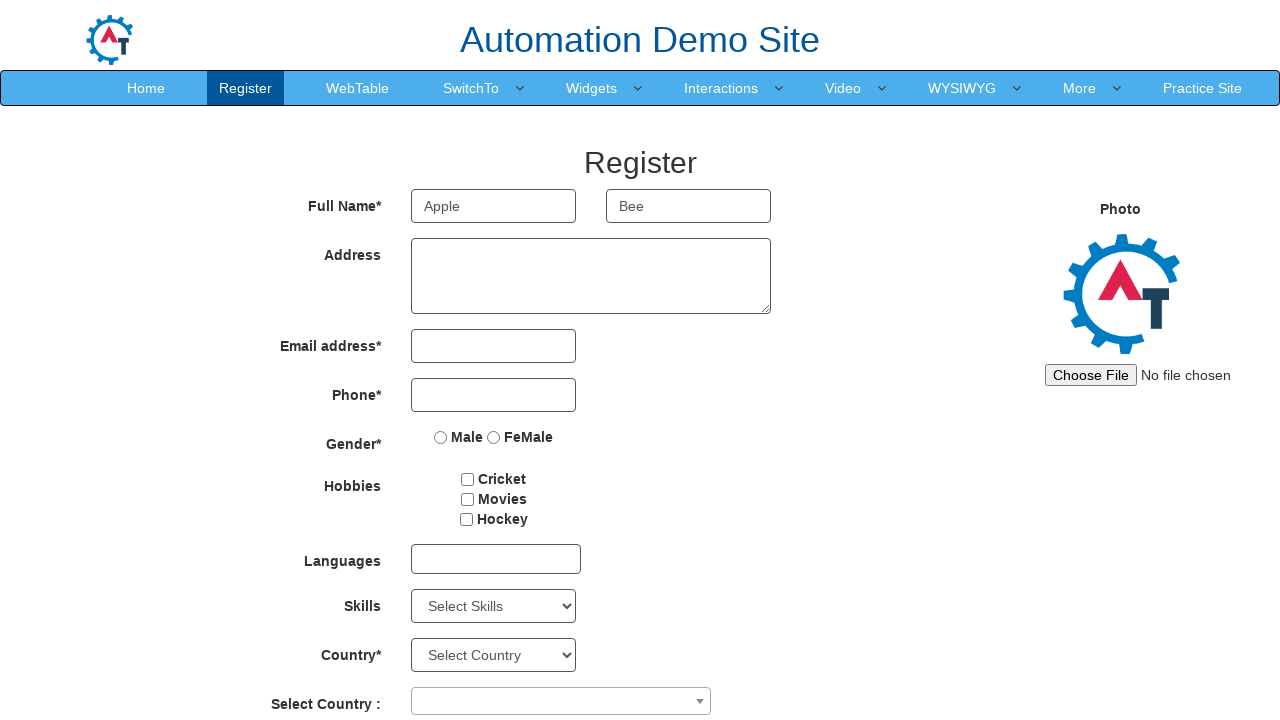

Filled address field with '123 bella,ca' on textarea[rows='3']
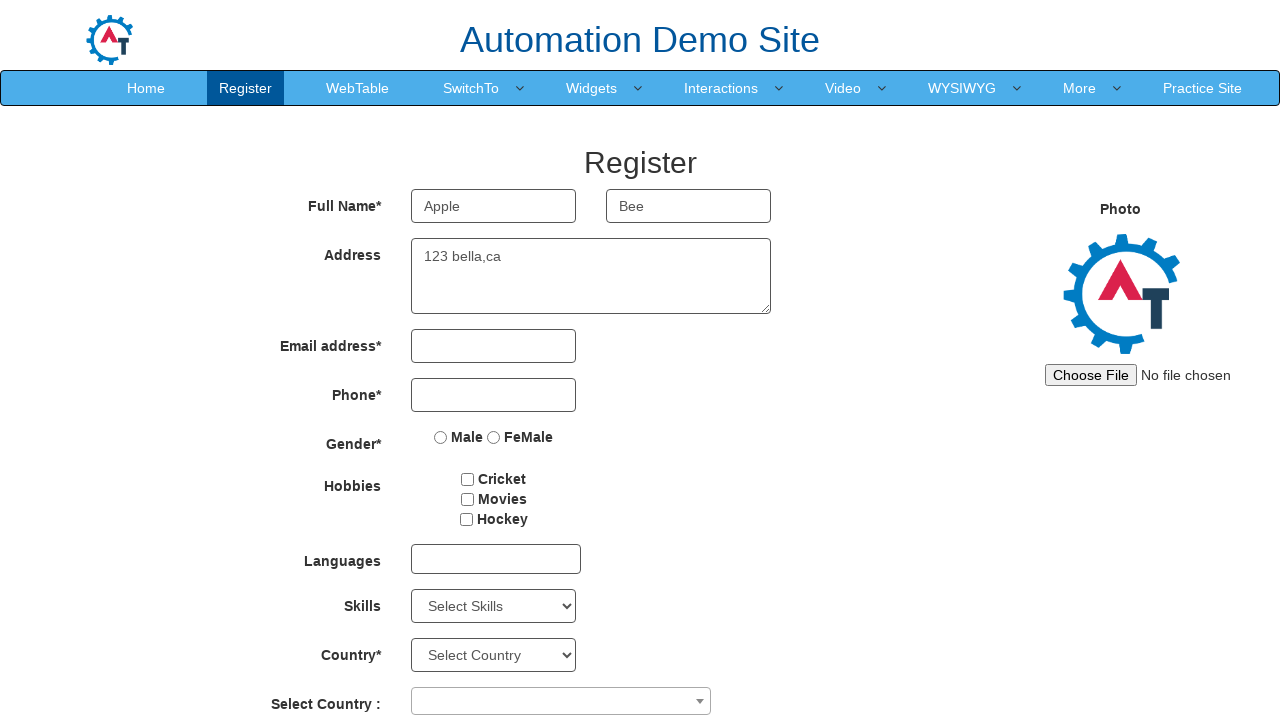

Filled email field with 'asdf@dg' on input[type='email']
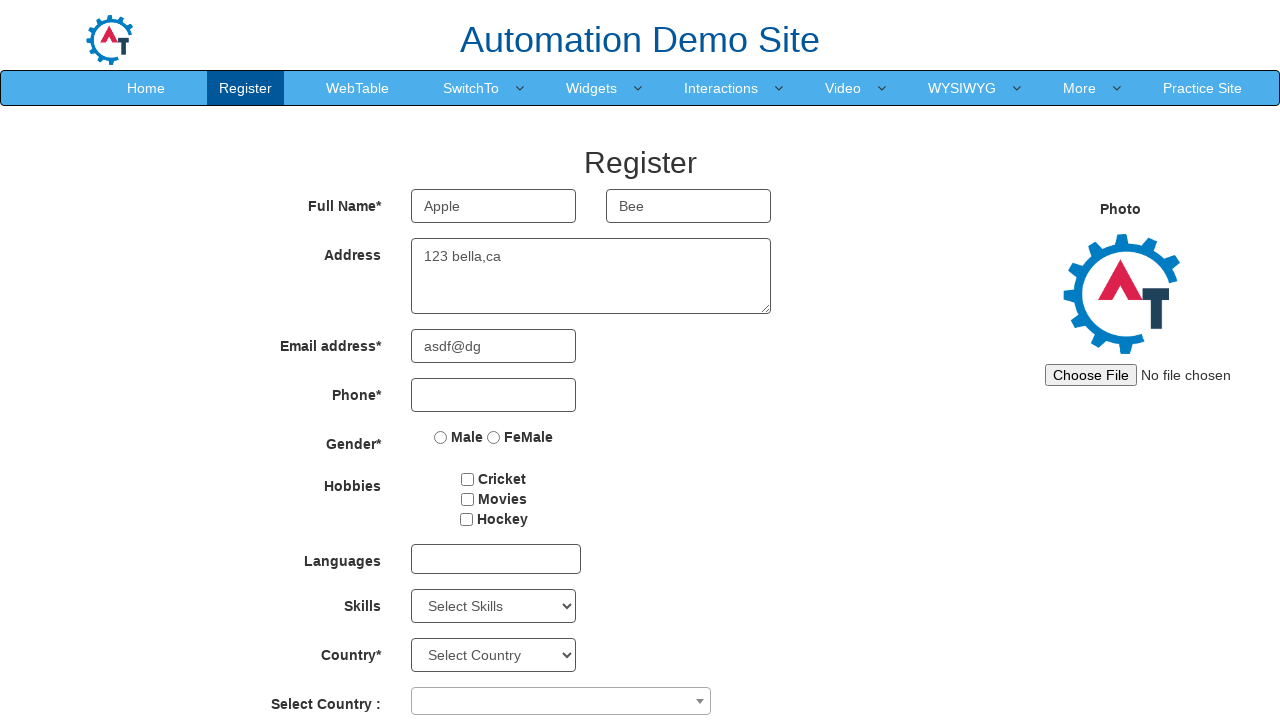

Filled phone field with '12345' on input[type='tel']
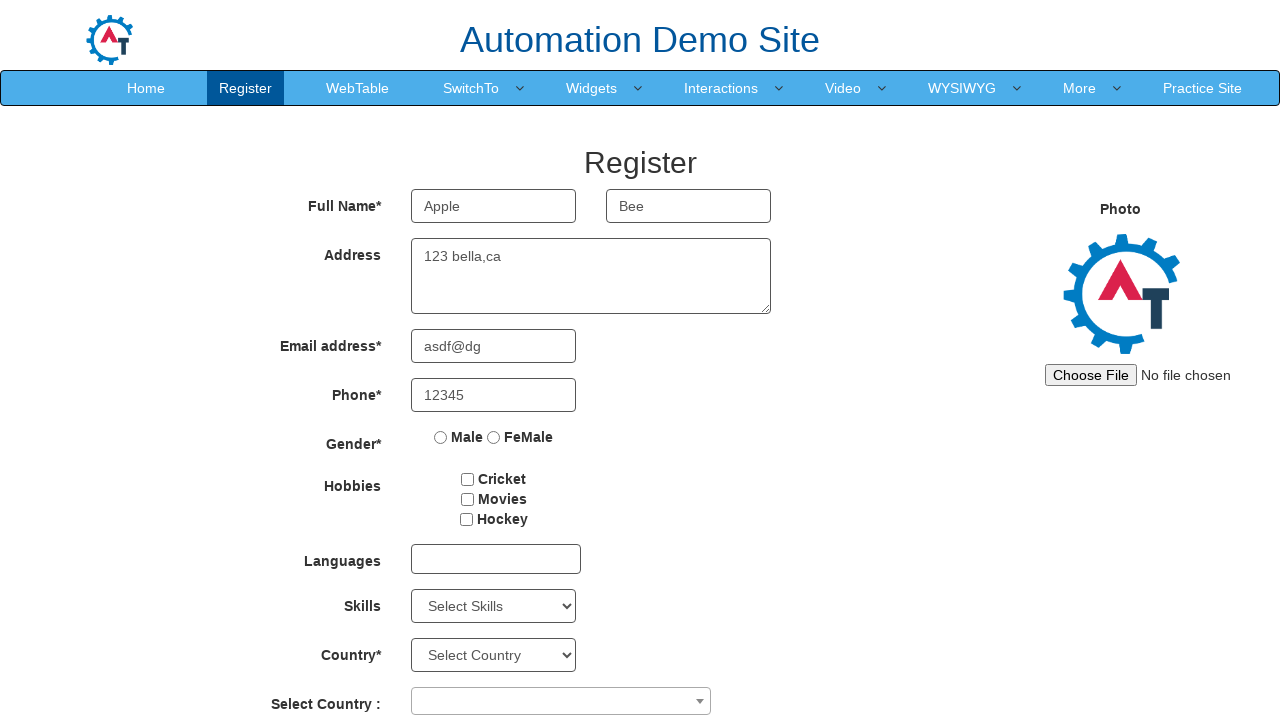

Selected gender option at (441, 437) on input[type='radio']
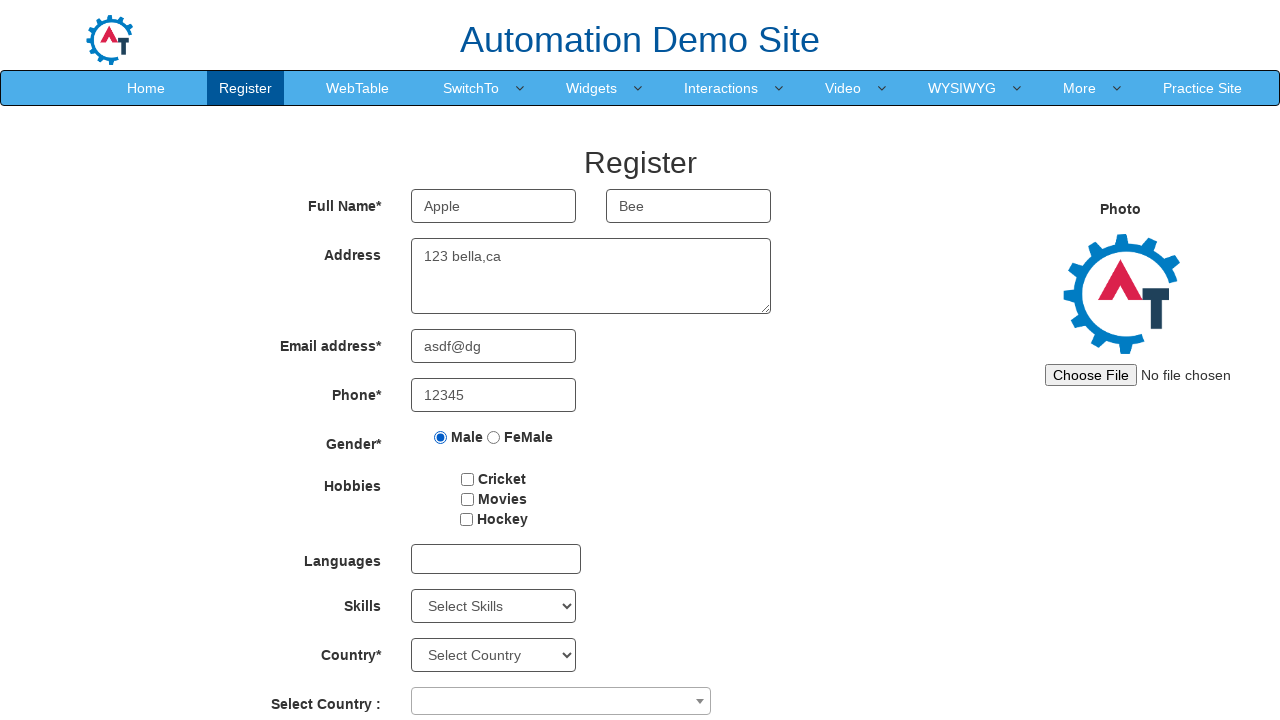

Selected first hobby checkbox at (468, 479) on input[type='checkbox']
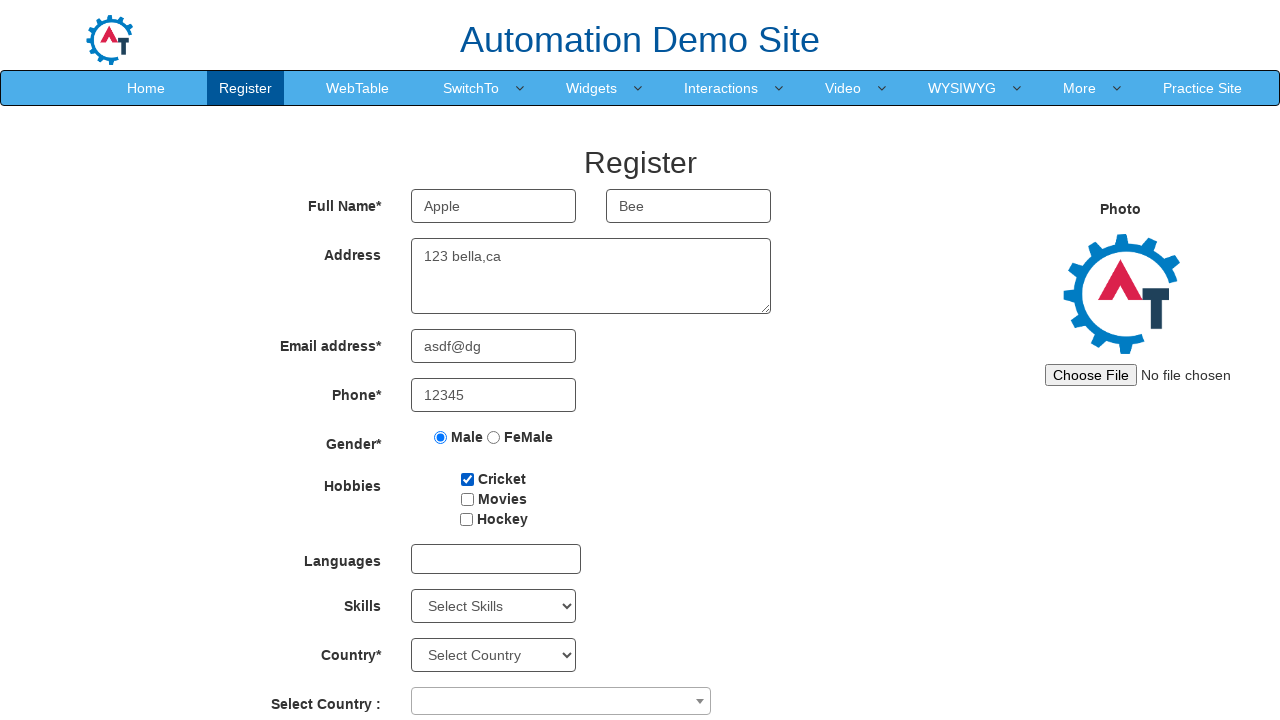

Selected skill 'C' from dropdown on select#Skills
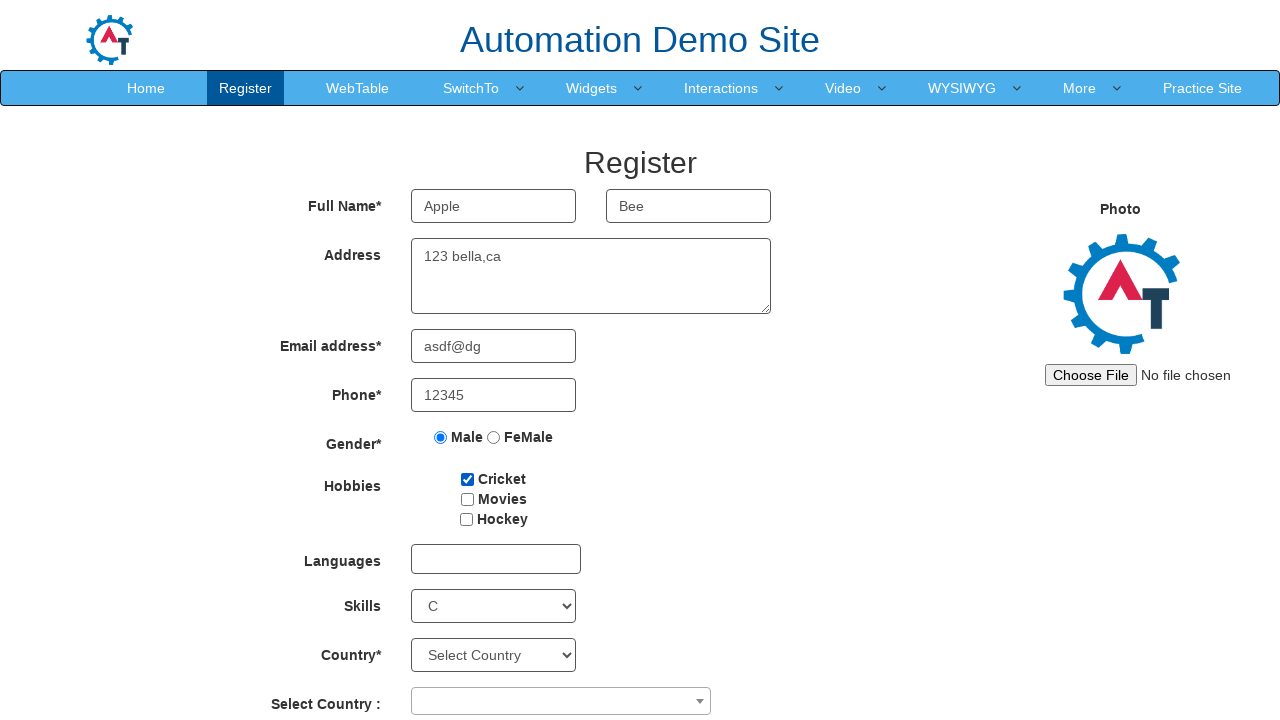

Selected country 'Japan' from dropdown on select#country
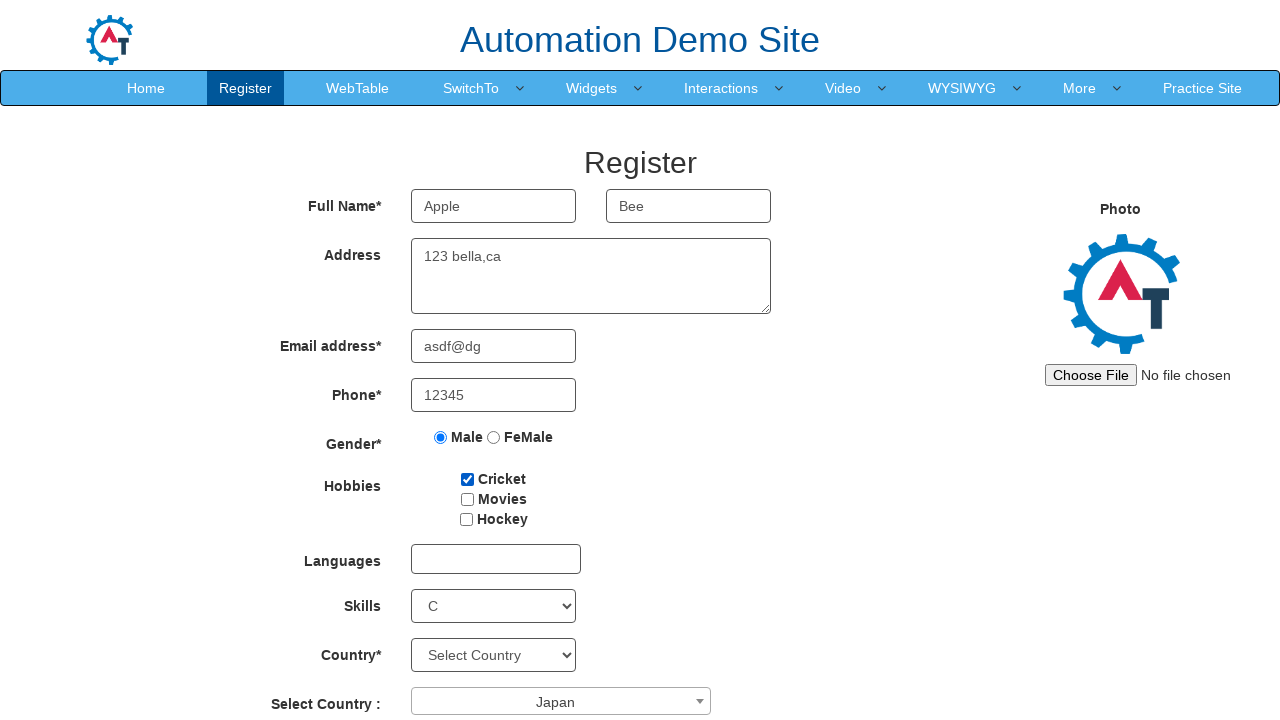

Selected birth year '1999' from dropdown on select#yearbox
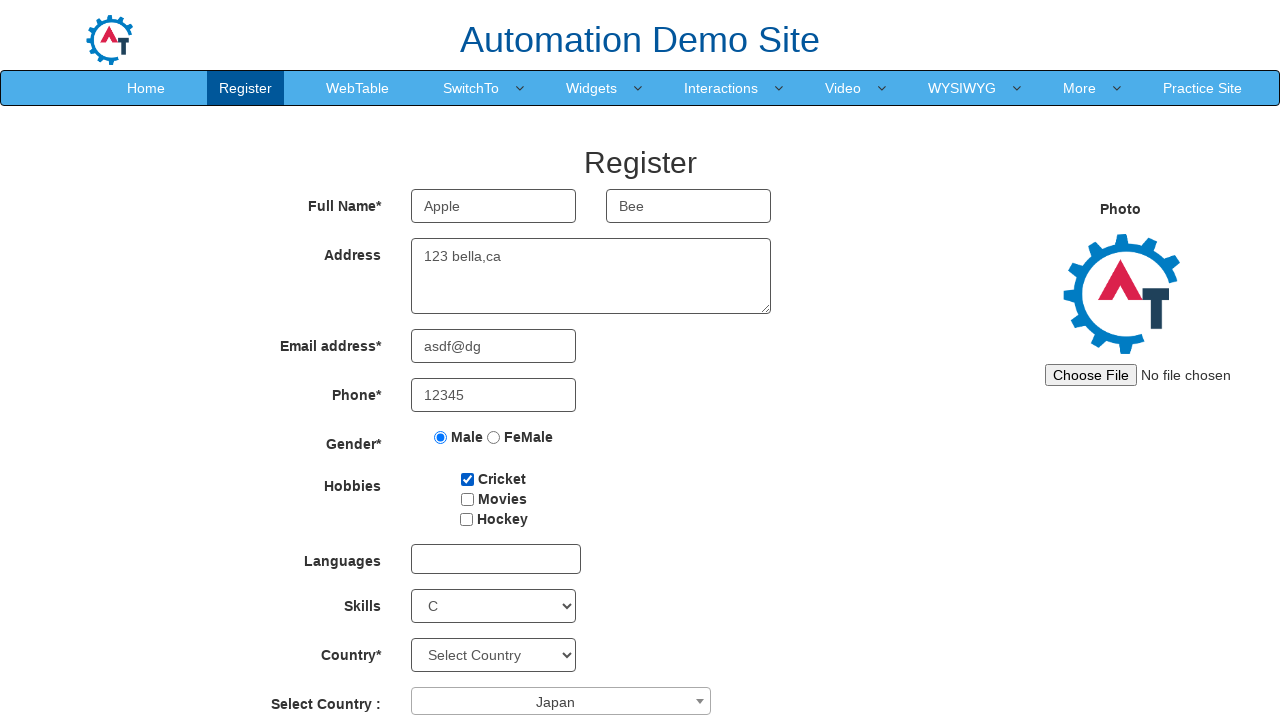

Selected birth month 'May' from dropdown on select[placeholder='Month']
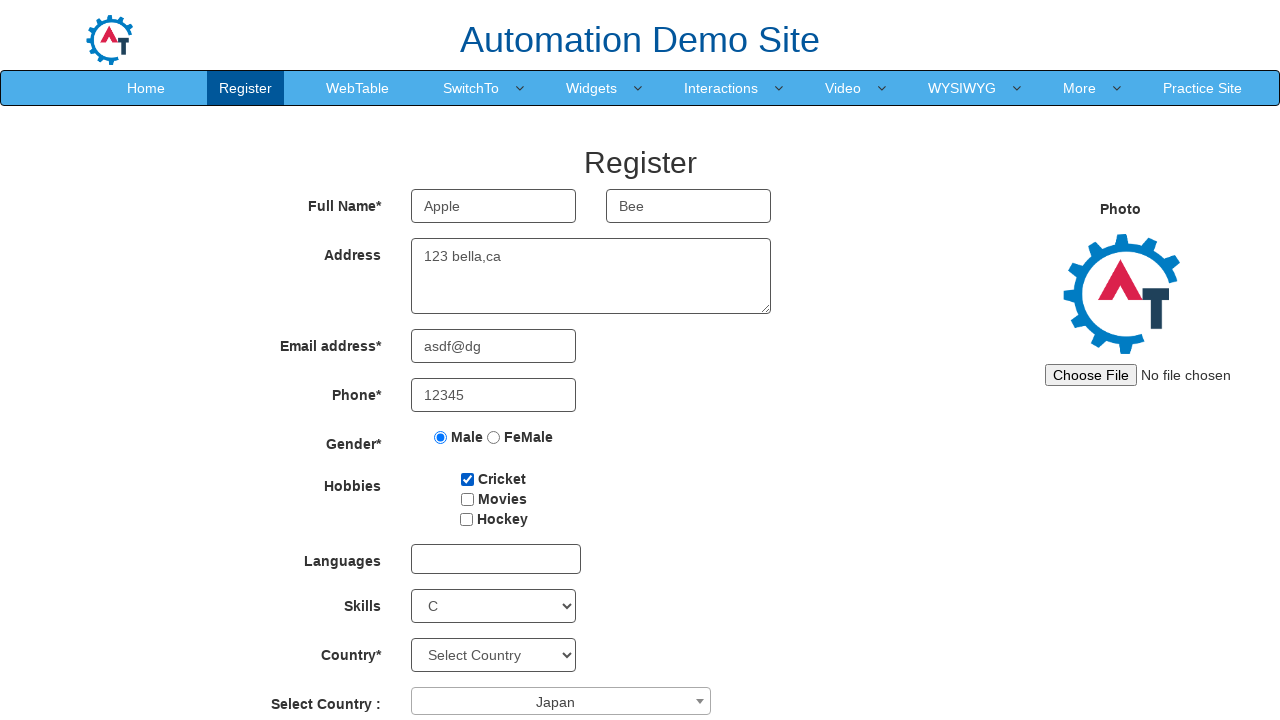

Selected birth day '7' from dropdown on select#daybox
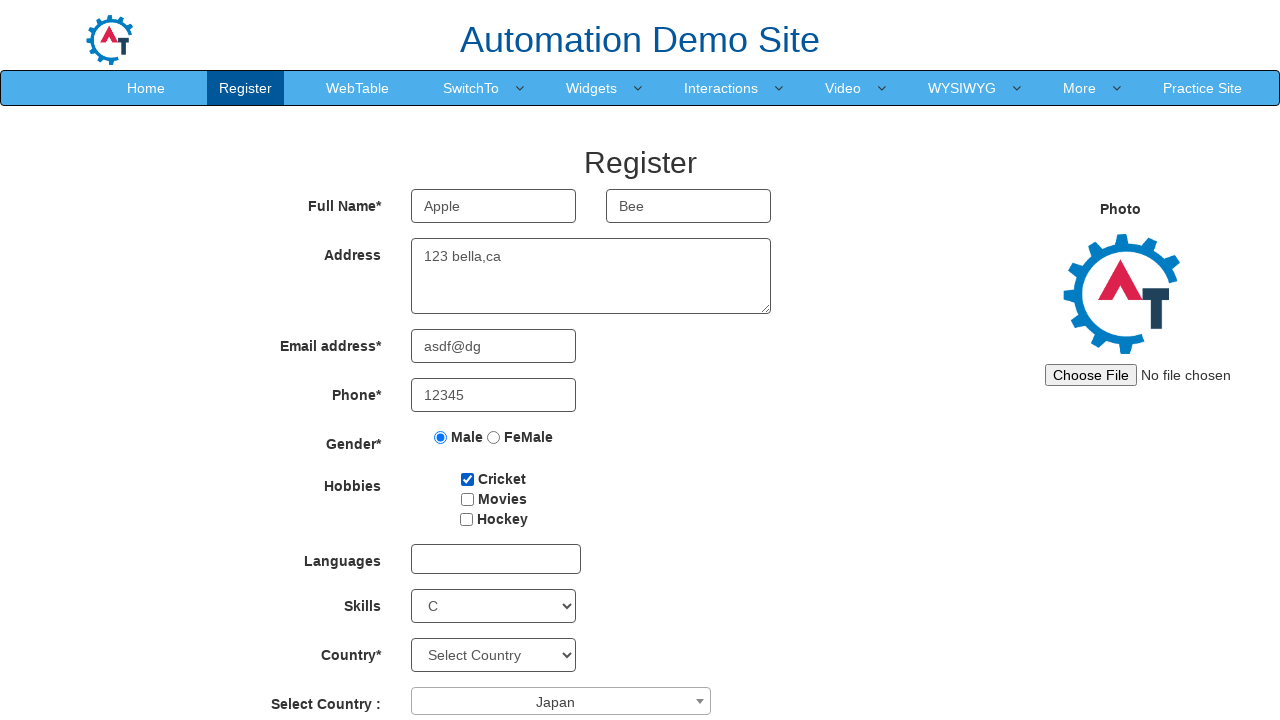

Filled password field with 'mnhg' on input#firstpassword
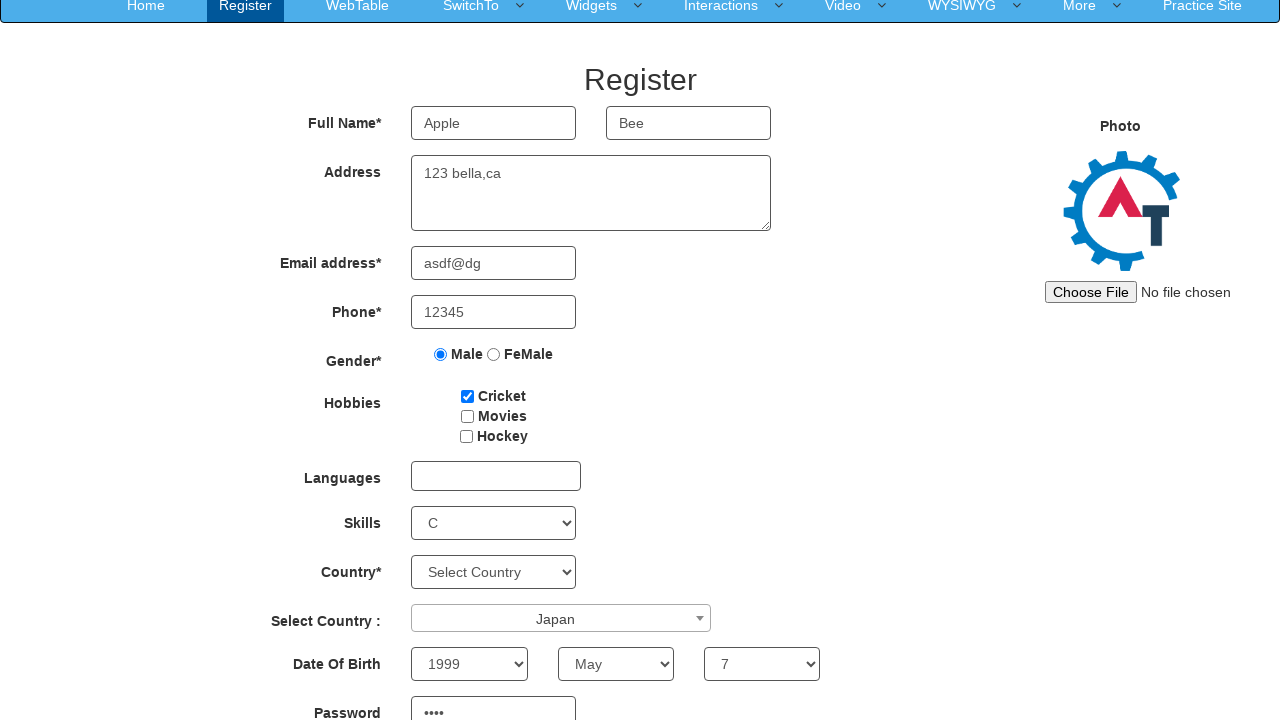

Filled confirm password field with 'mnhg' on input#secondpassword
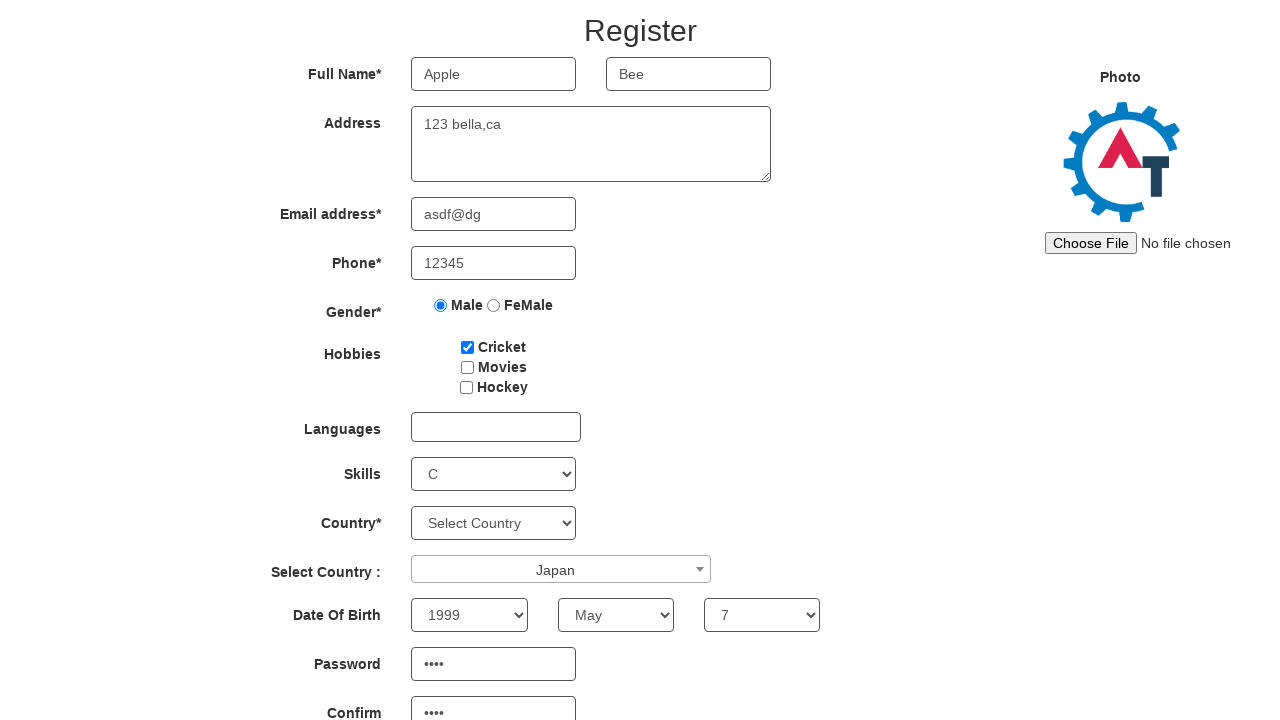

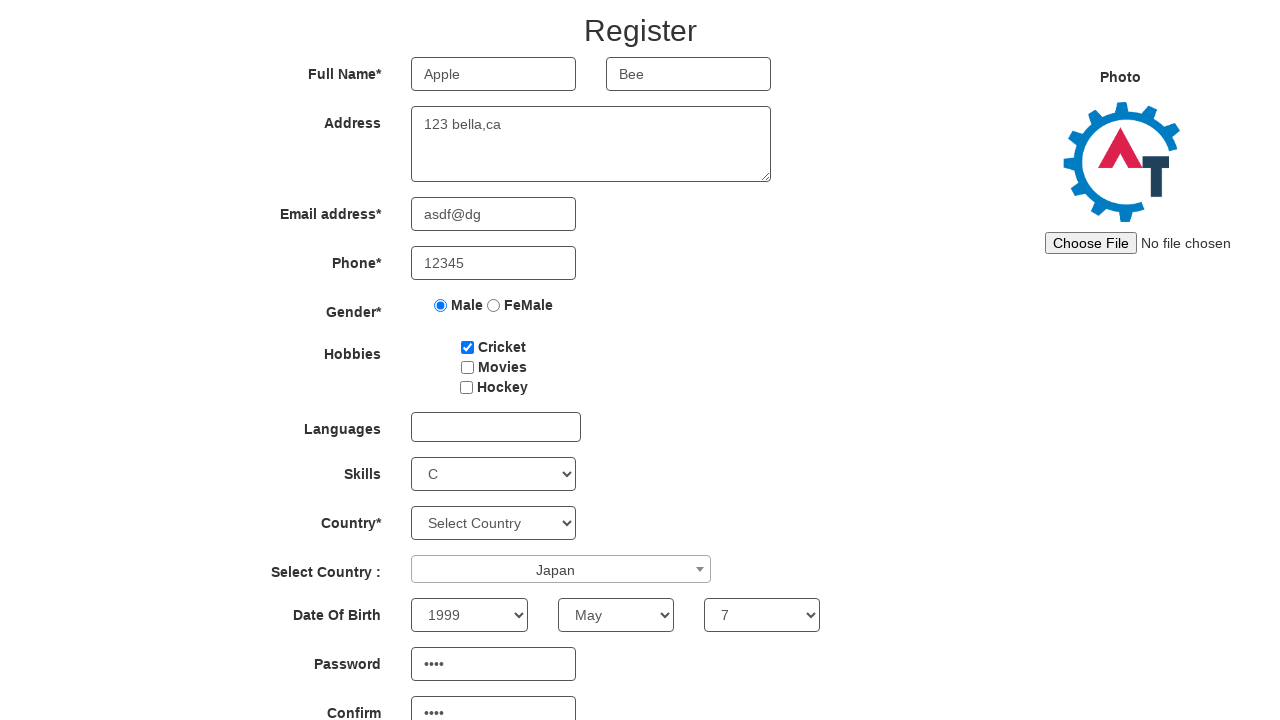